Tests searching for events with keyword "Hanoi" and verifies that results contain the search term

Starting URL: https://ticketbox.vn/

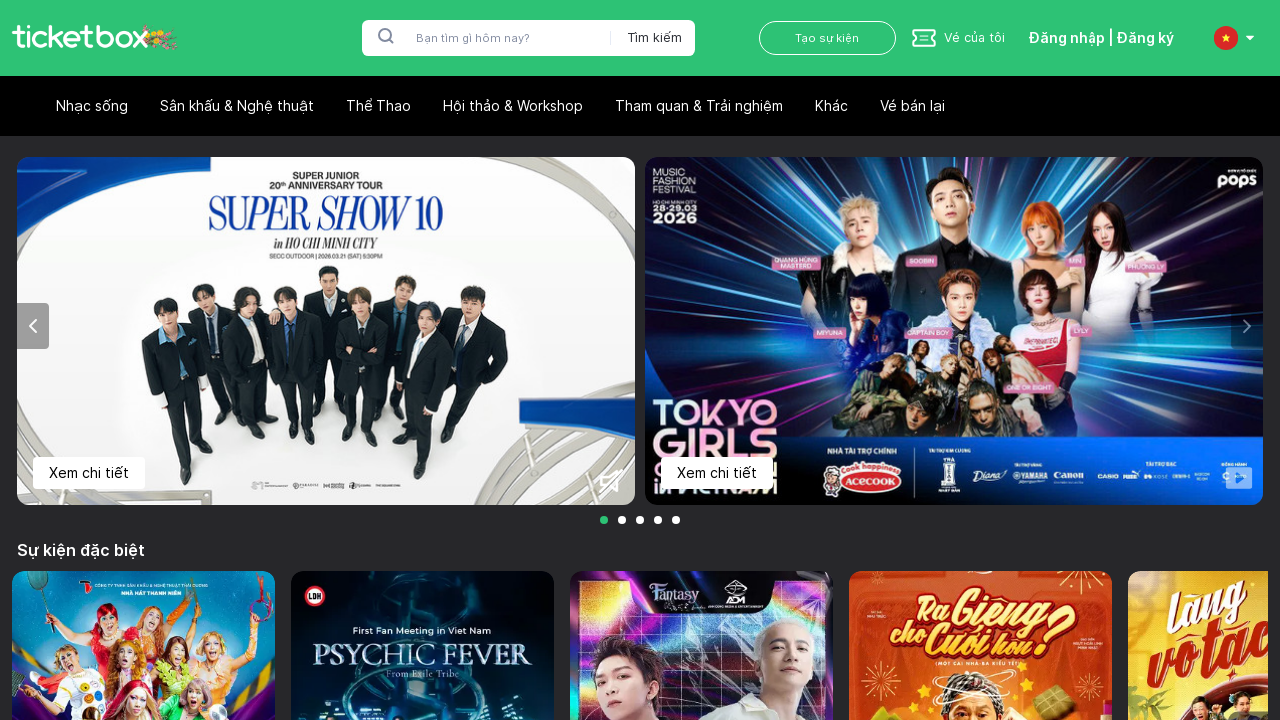

Filled search input with keyword 'Hanoi' on #search-input
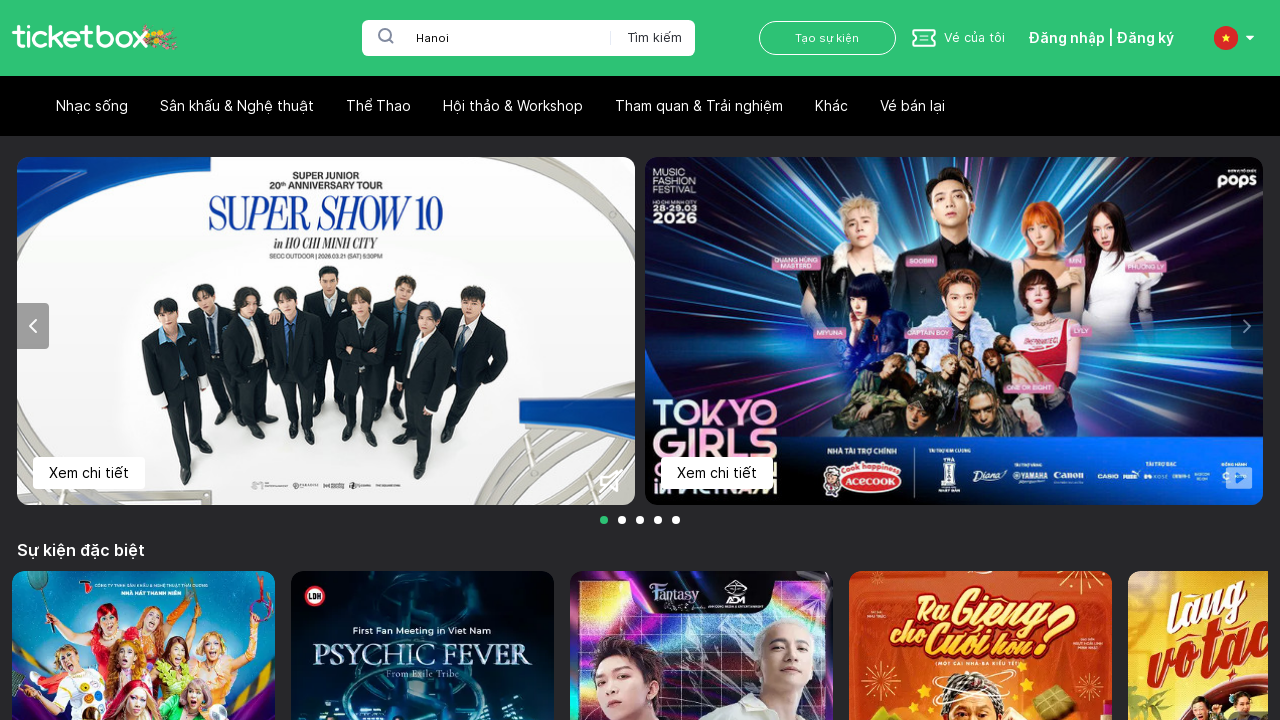

Clicked search button to perform search at (646, 38) on button >> nth=0
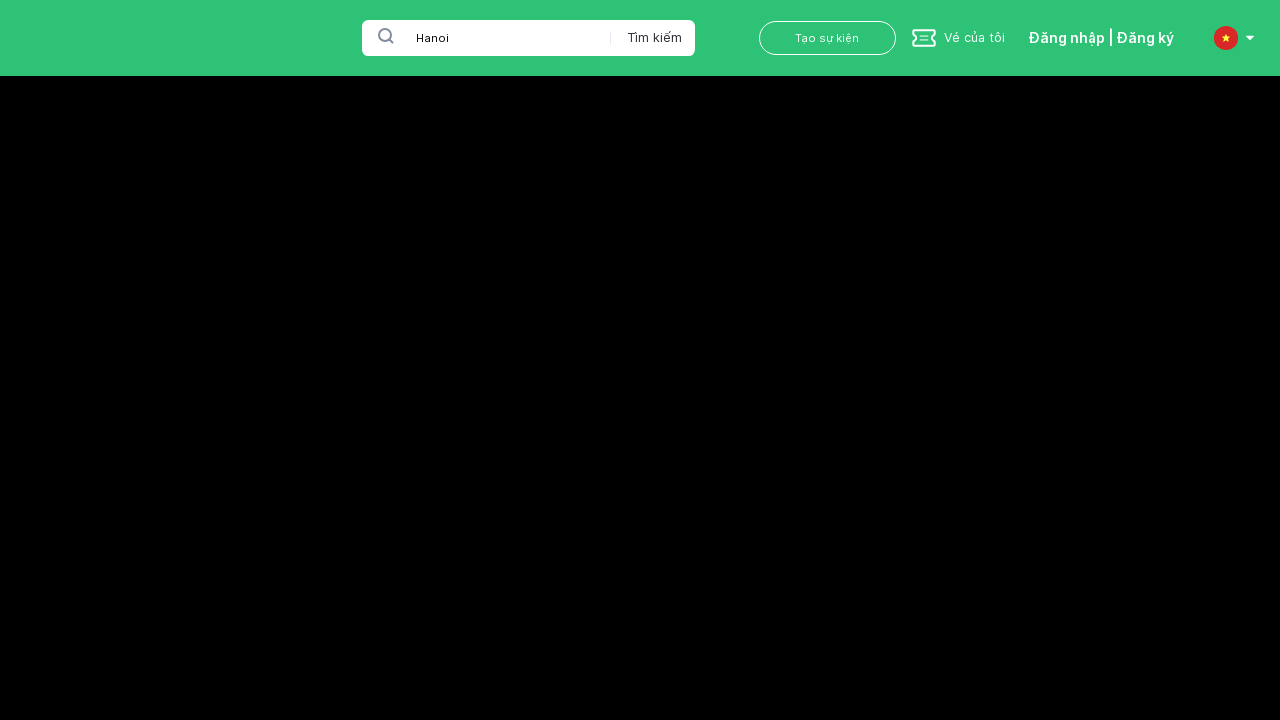

Search results page loaded with URL containing 'q=Hanoi' parameter
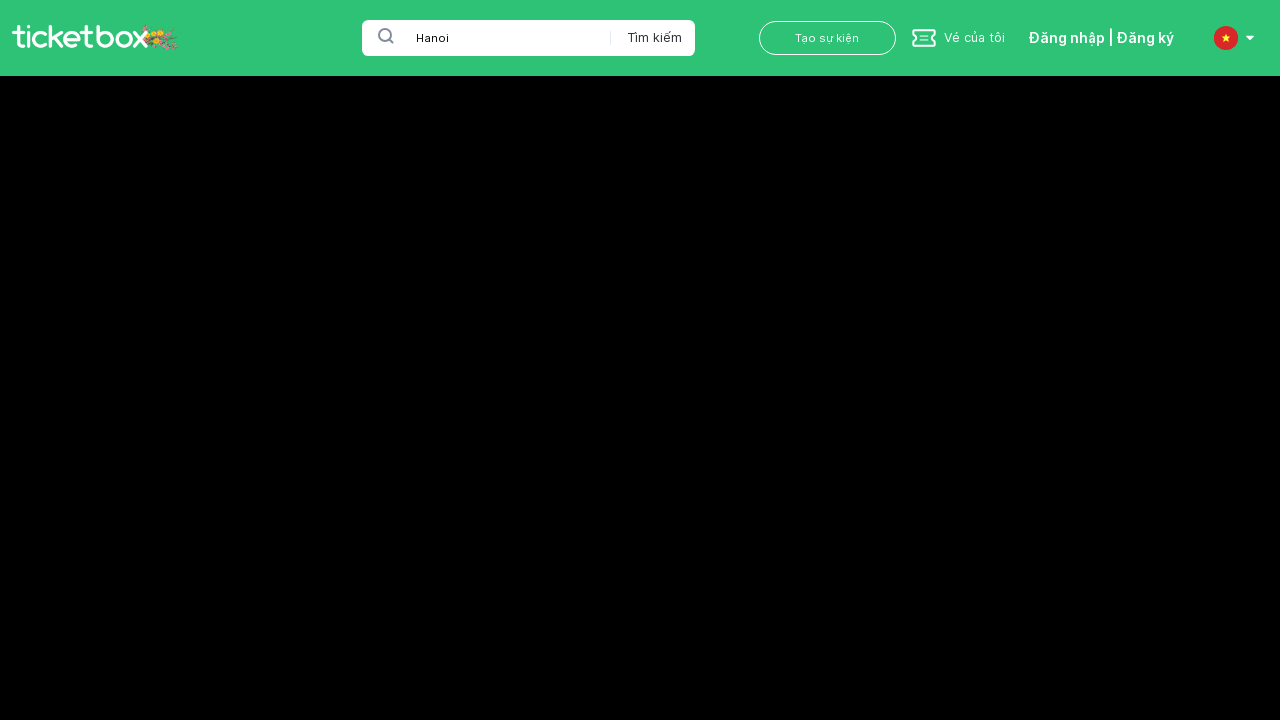

Verified that search results contain 'Hanoi' keyword
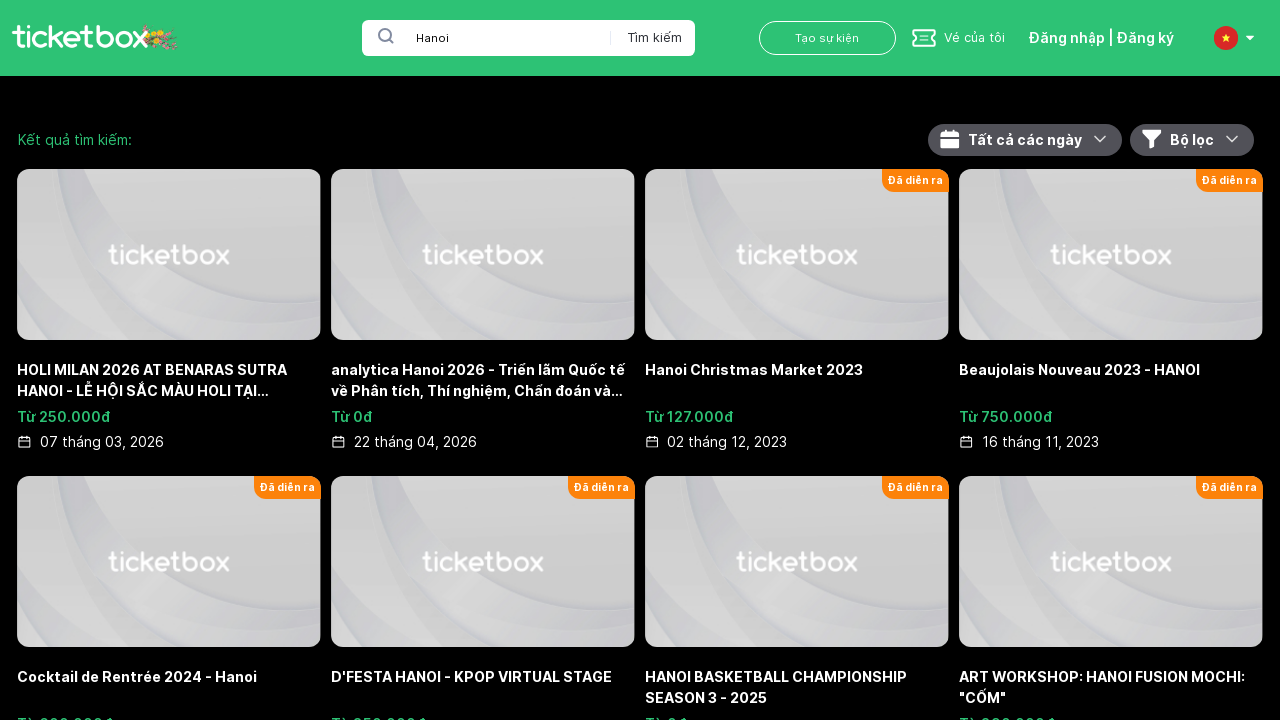

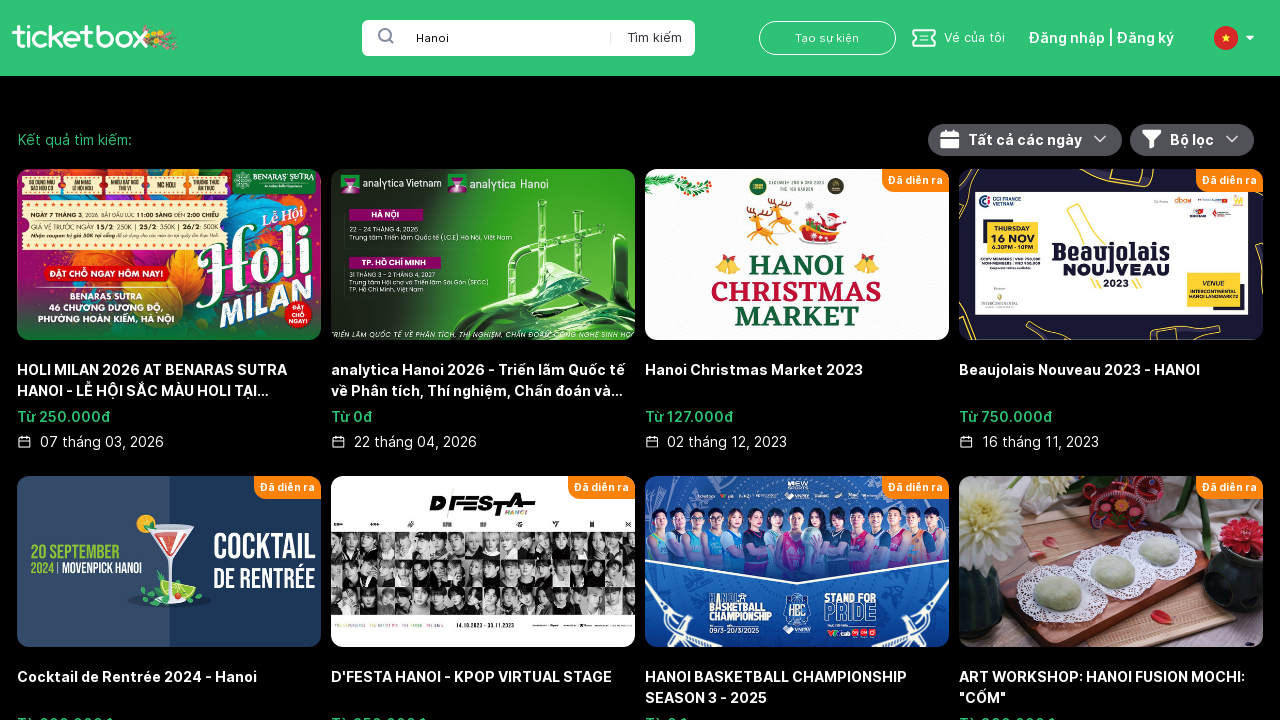